Tests dynamic content loading by clicking a button that triggers a timed text display and verifying the text appears

Starting URL: http://seleniumpractise.blogspot.com/2016/08/how-to-use-explicit-wait-in-selenium.html

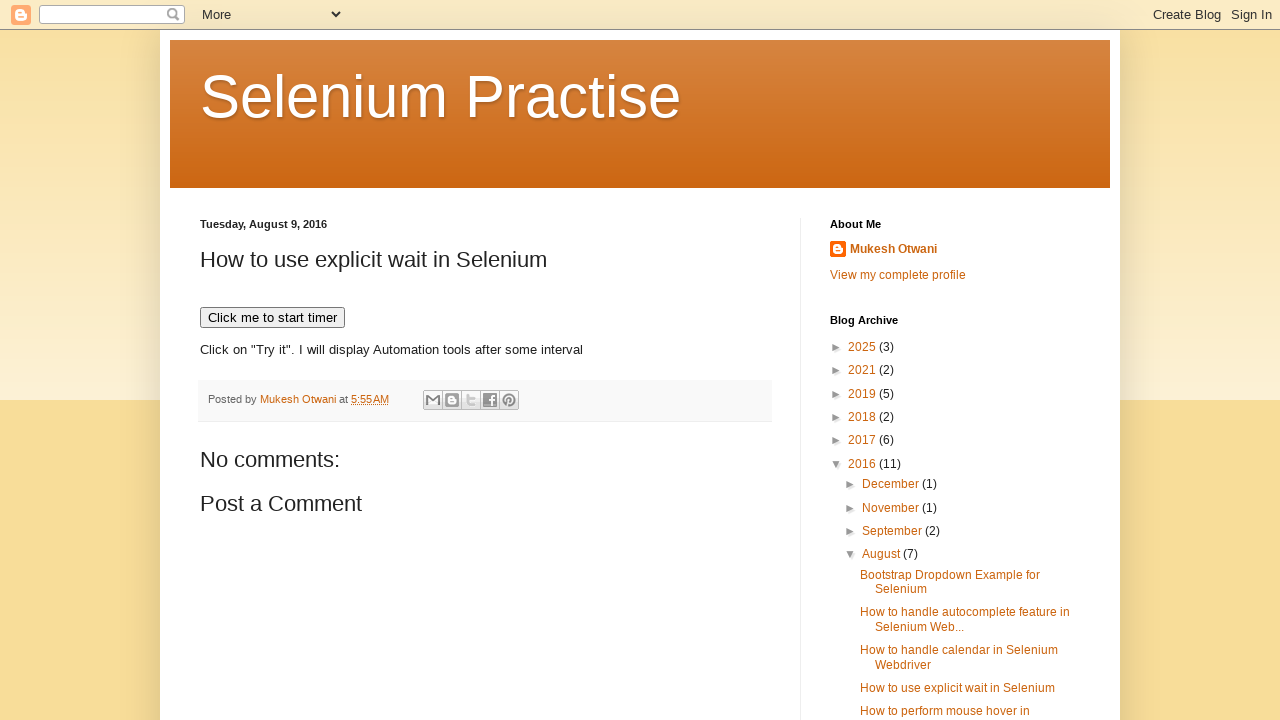

Navigated to dynamic content loading test page
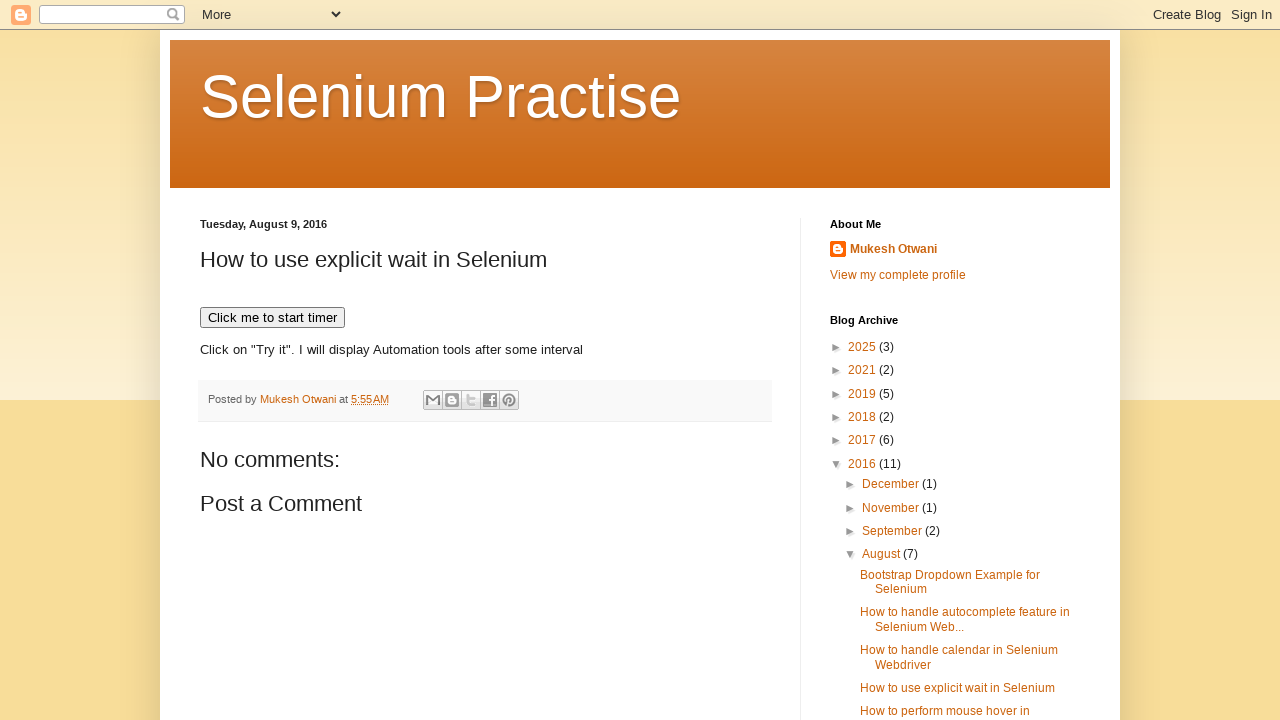

Clicked button to trigger timed text display at (272, 318) on button[onclick='timedText()']
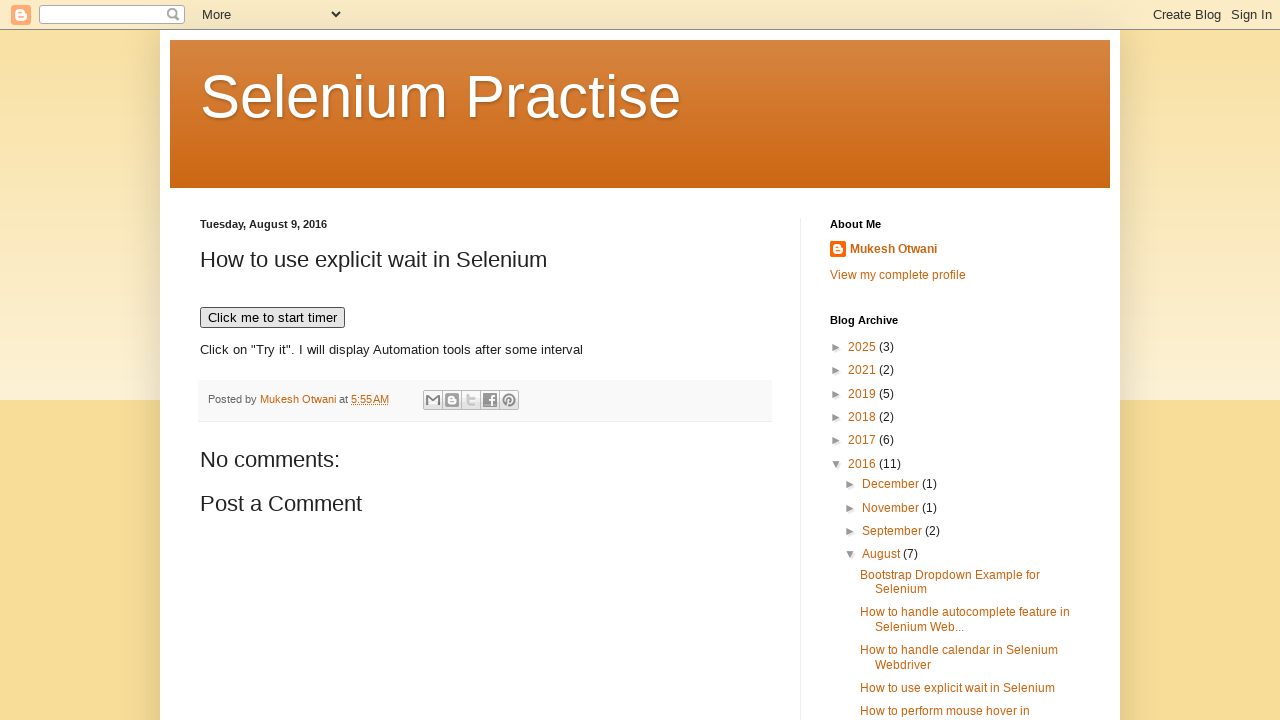

WebDriver text appeared after timed delay
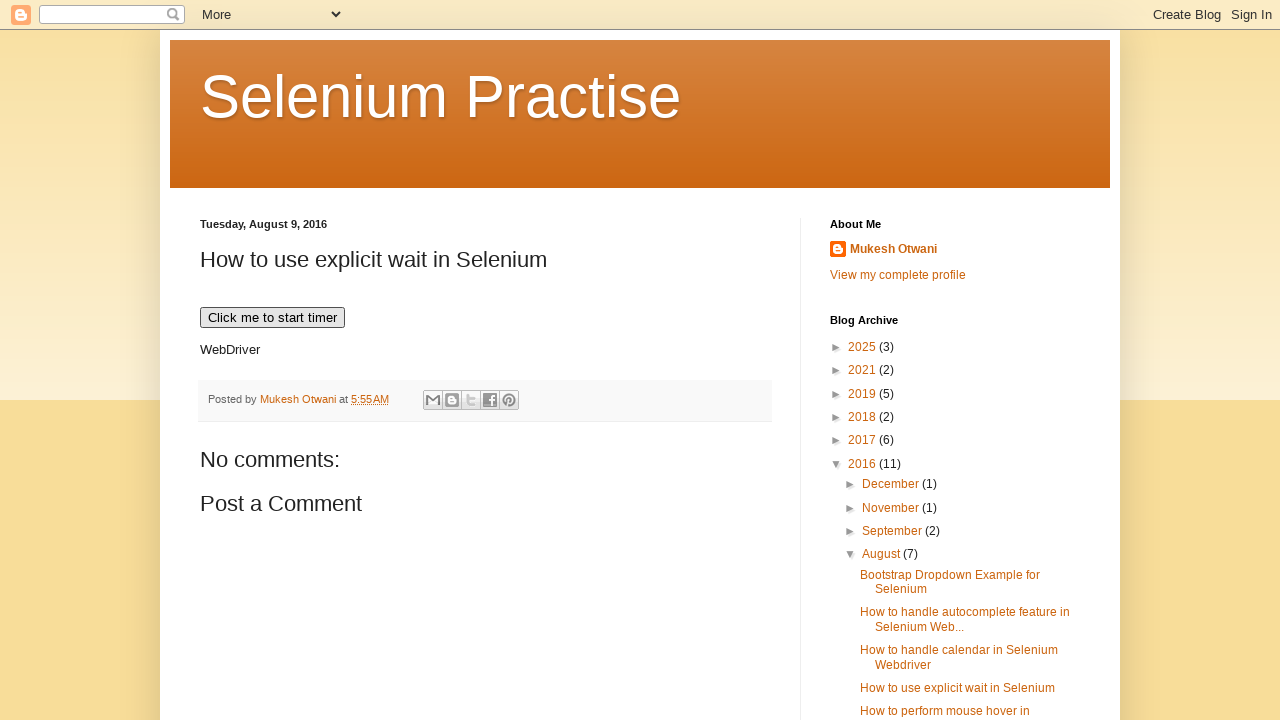

Located WebDriver text element
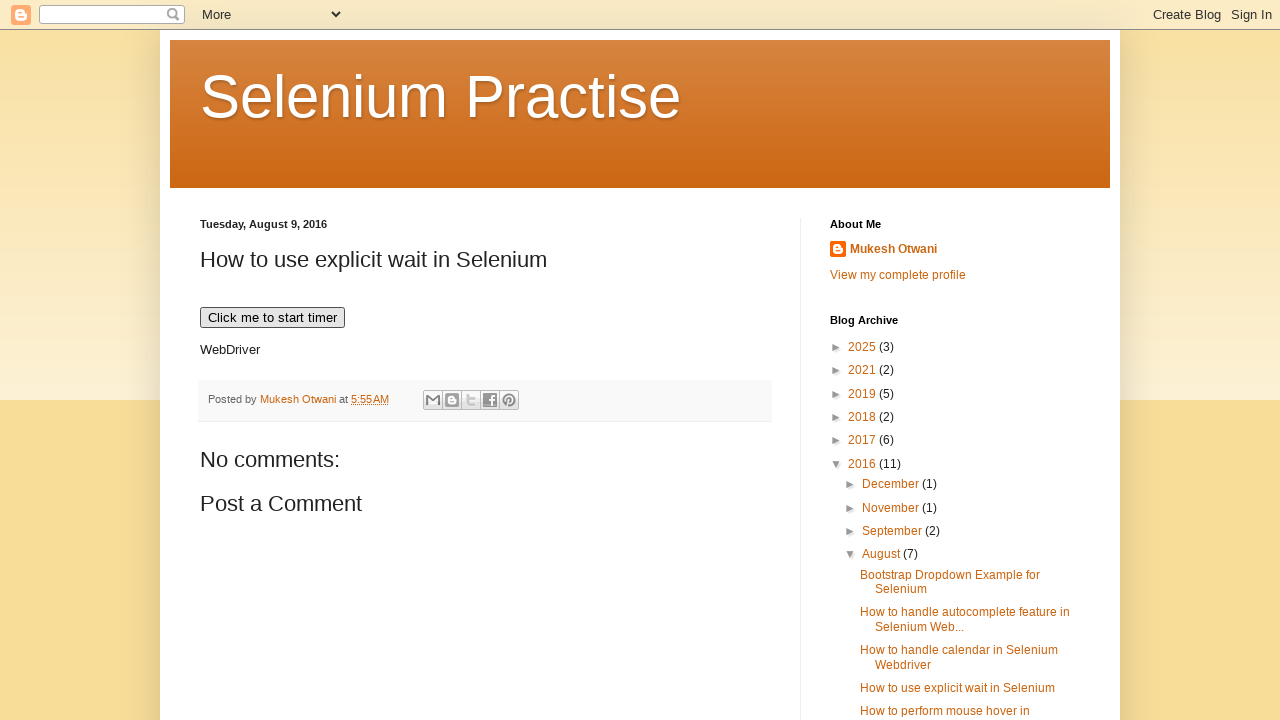

Verified text content: WebDriver
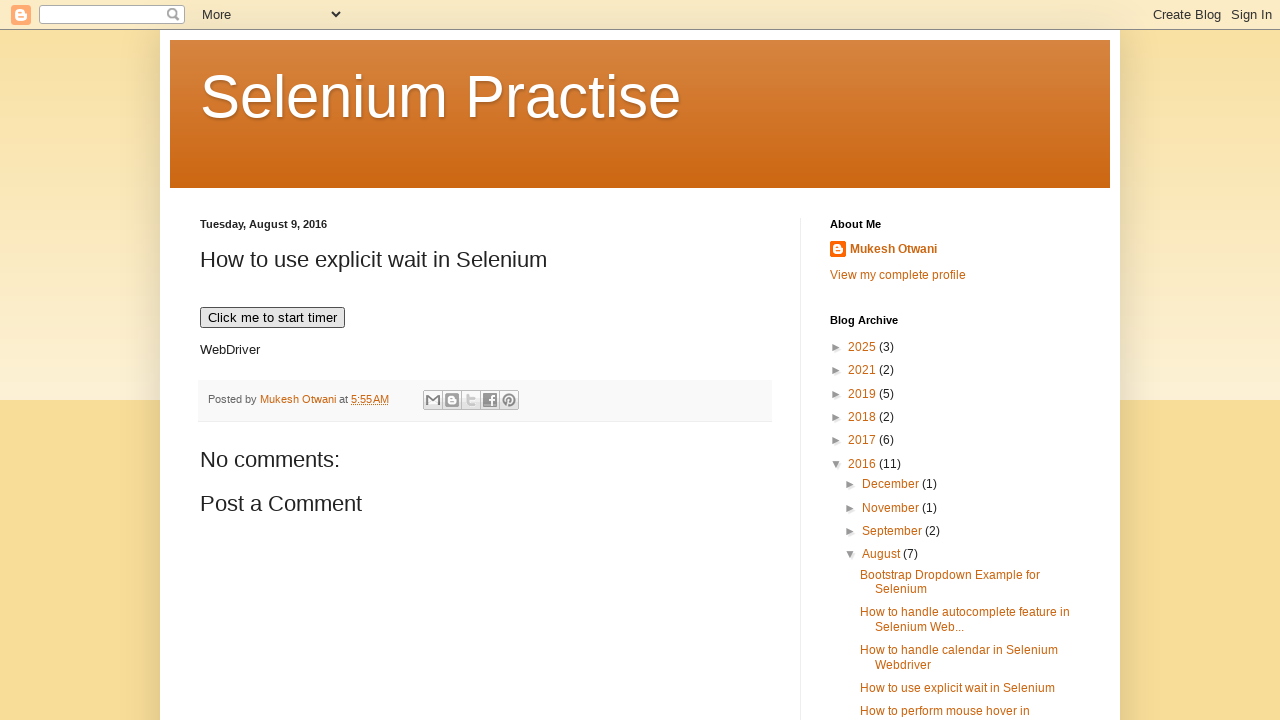

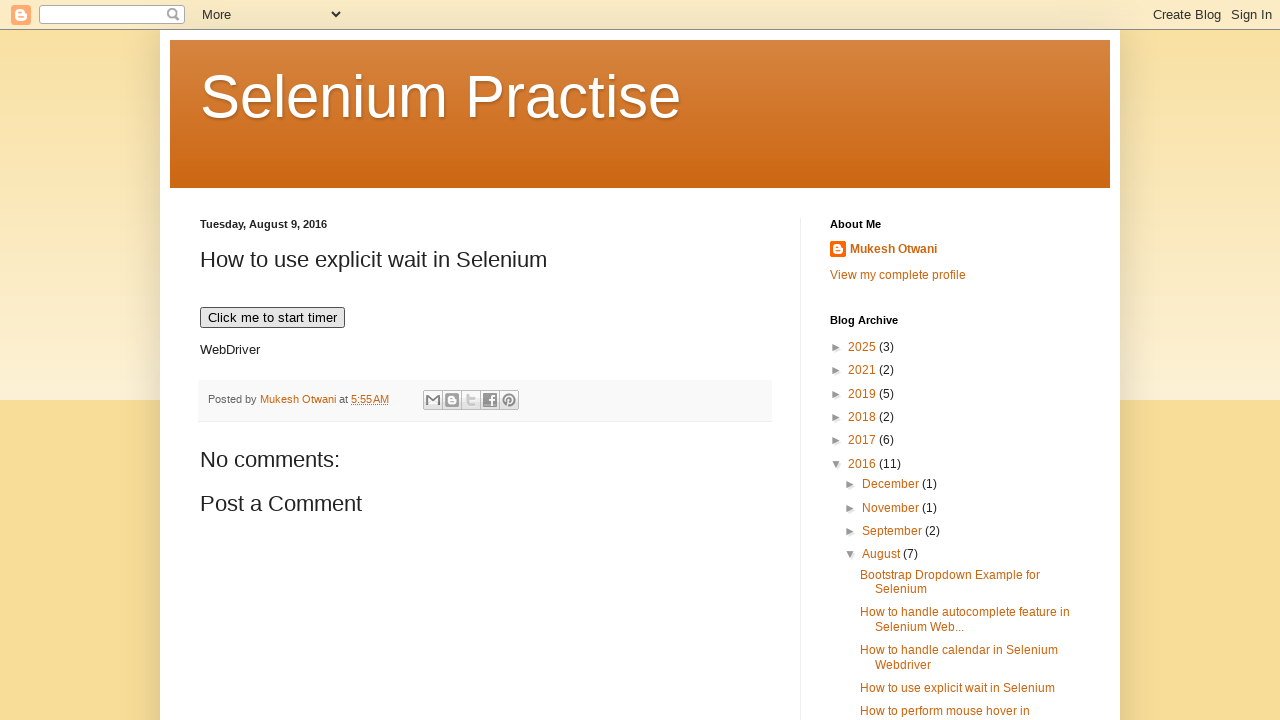